Opens the appointment modal and attempts to fill a past date to verify validation prevents it.

Starting URL: https://test-a-pet.vercel.app/

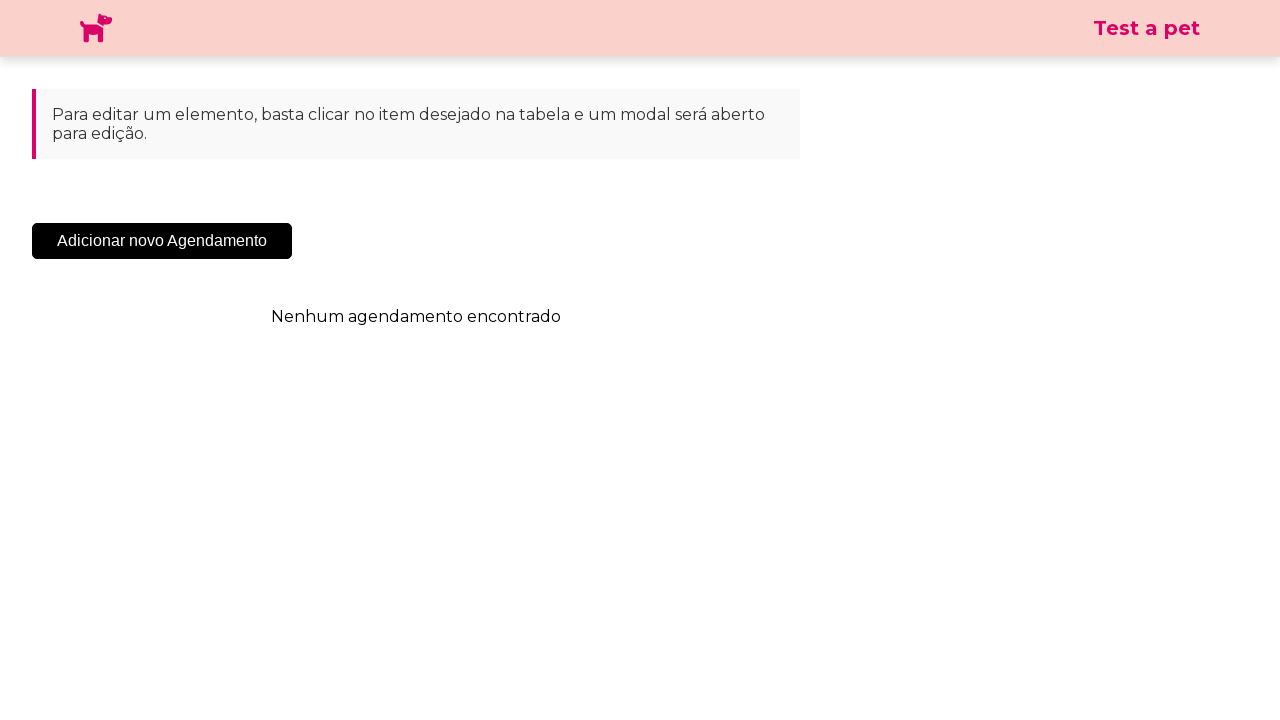

Clicked 'Adicionar Novo Agendamento' button to open appointment modal at (162, 241) on .sc-cHqXqK.kZzwzX
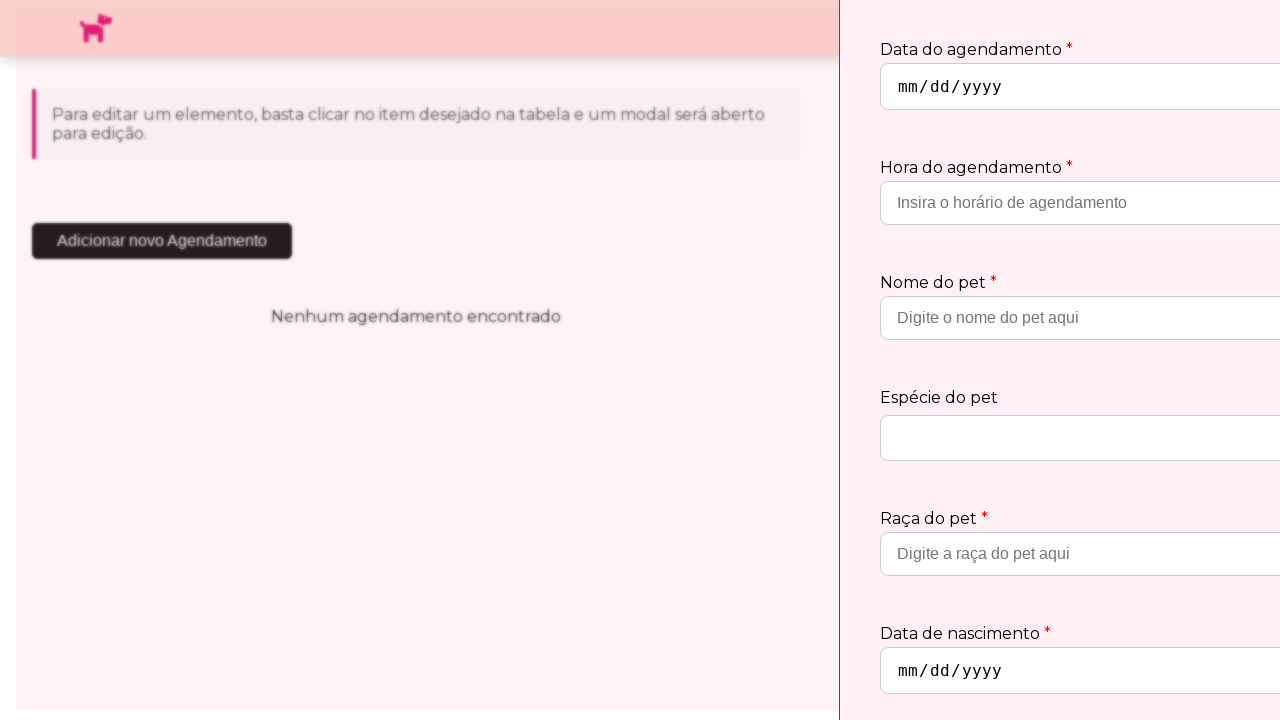

Appointment modal appeared and is now visible
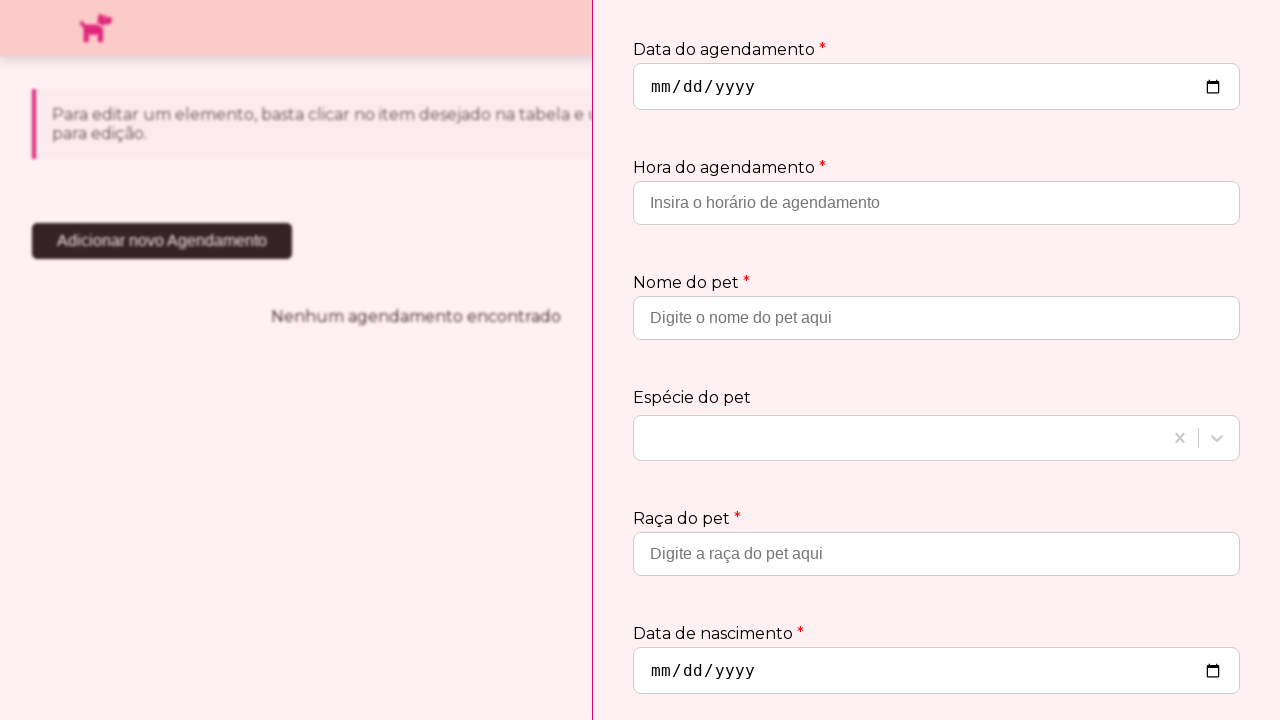

Filled date input field with past date '2023-01-15' to test validation on input[type='date']
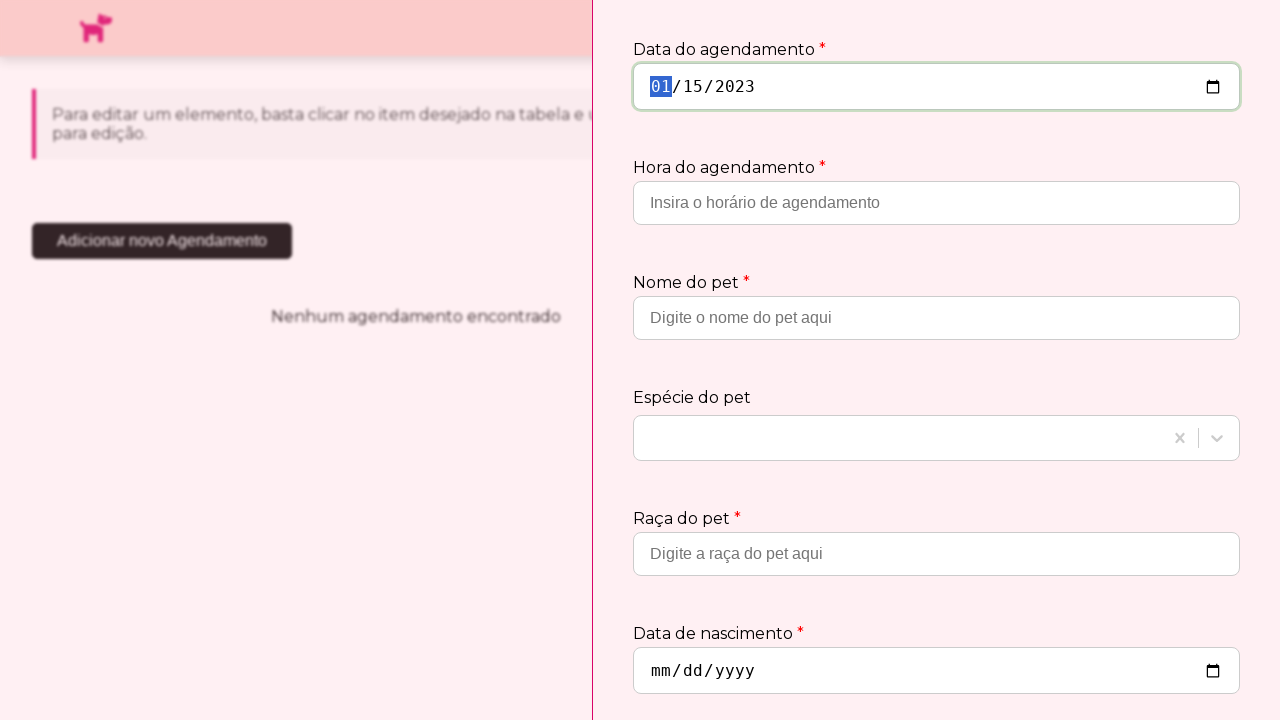

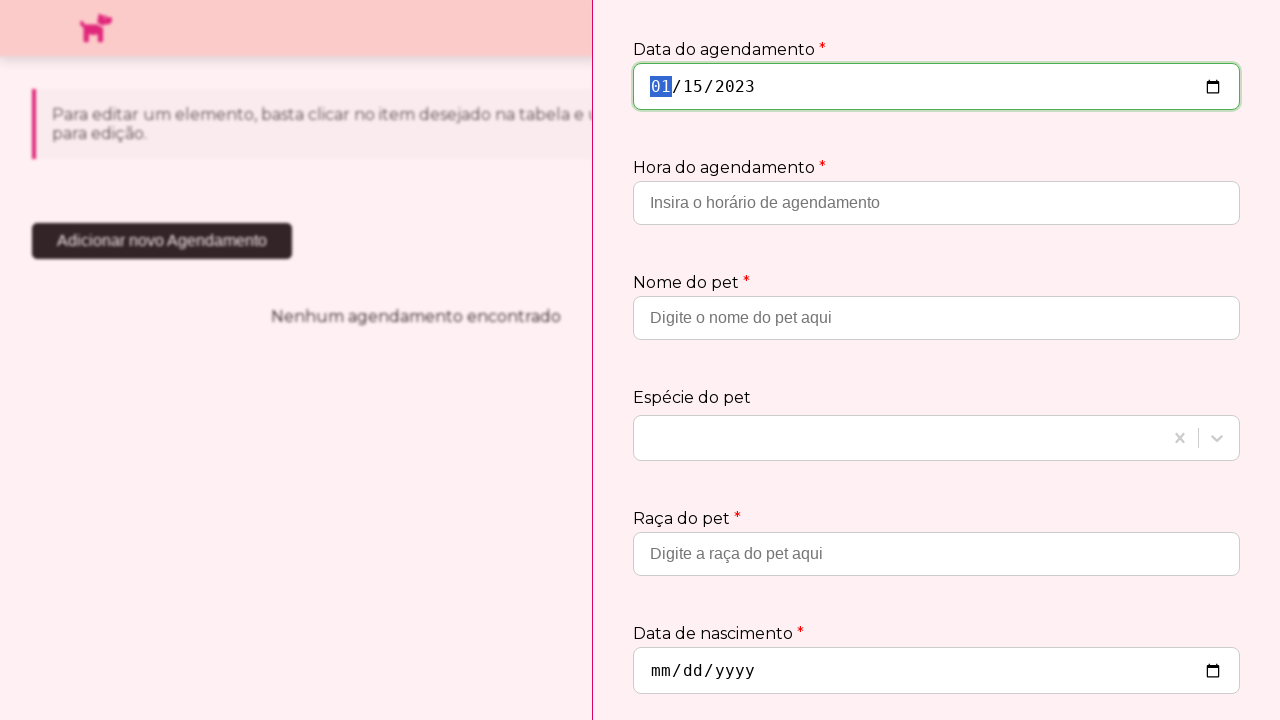